Tests the contact form validation by first submitting an empty form to verify error message, then filling in required fields and verifying the success message

Starting URL: https://jupiter.cloud.planittesting.com/#/

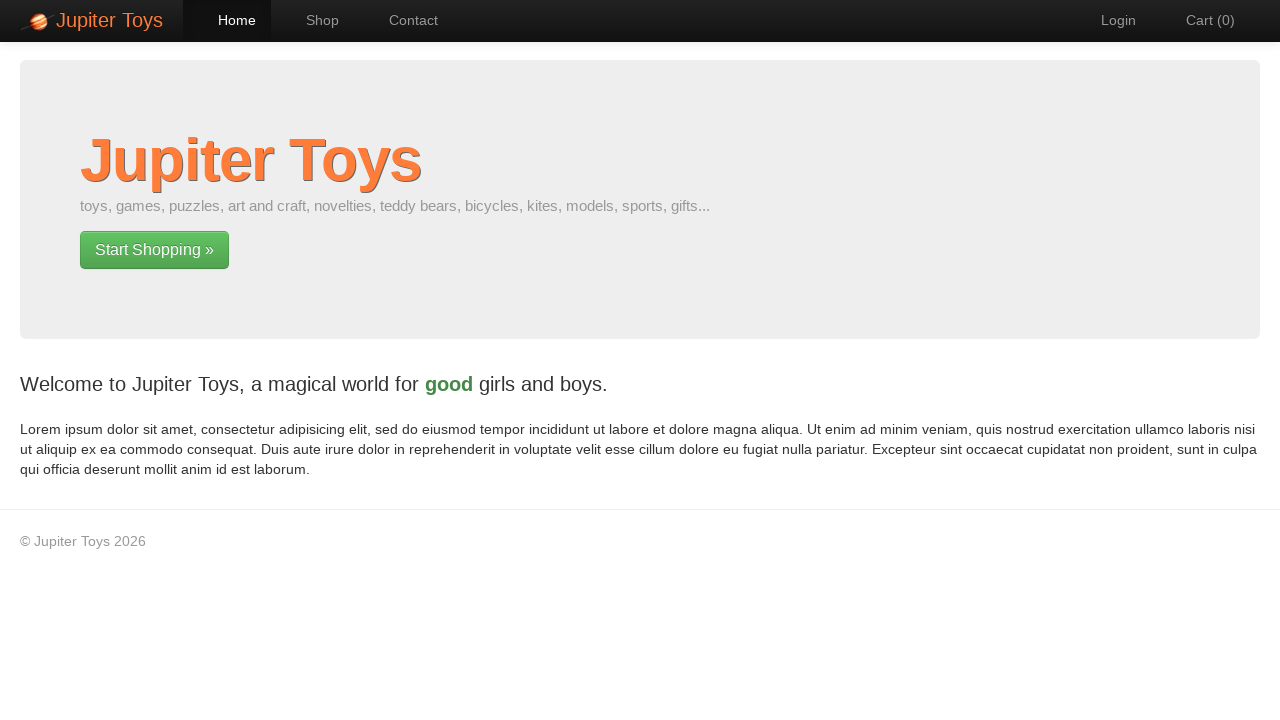

Clicked on Contact link at (404, 20) on xpath=//a[contains(text(),'Contact')]
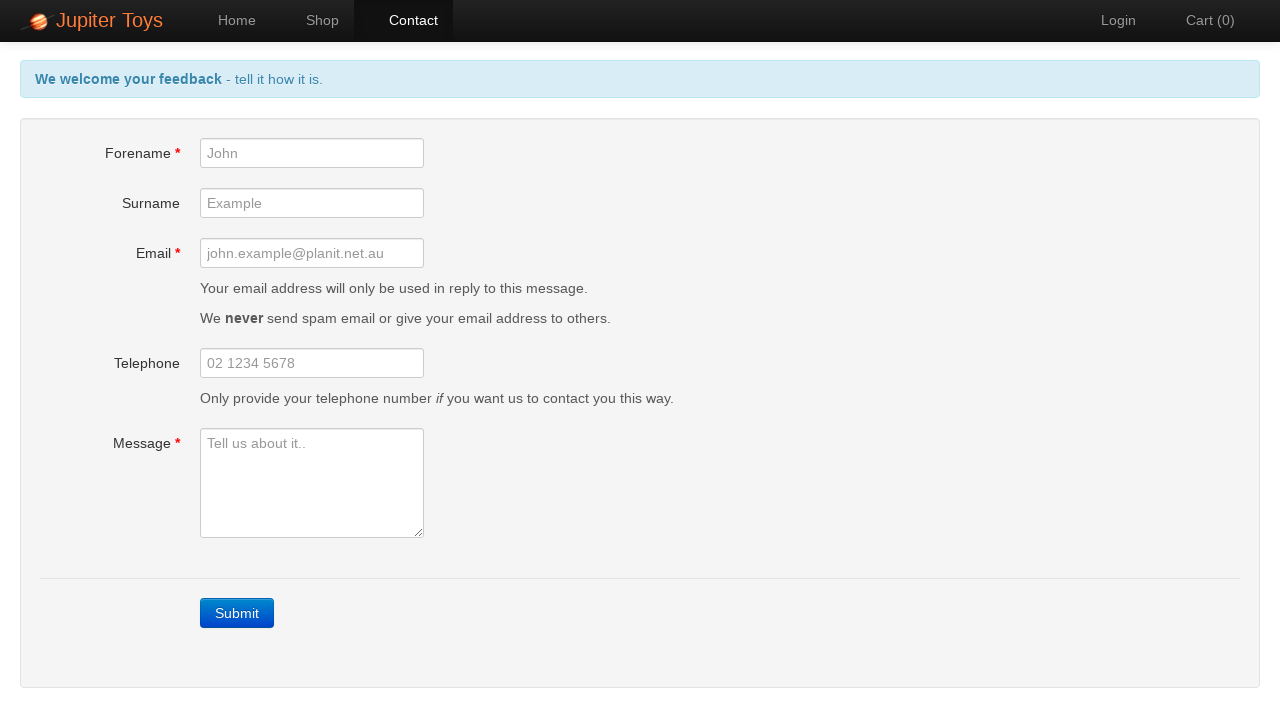

Clicked Submit button with empty form to trigger validation at (237, 613) on xpath=//a[text()='Submit']
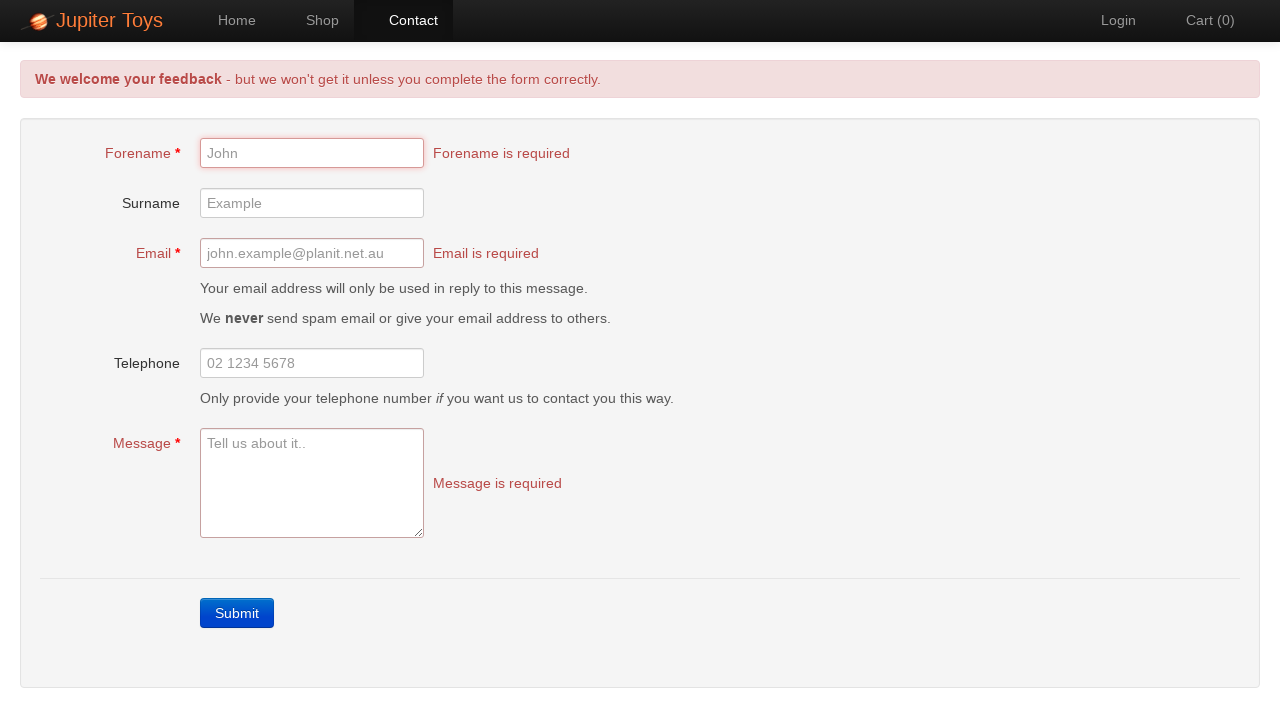

Error message appeared on empty form submission
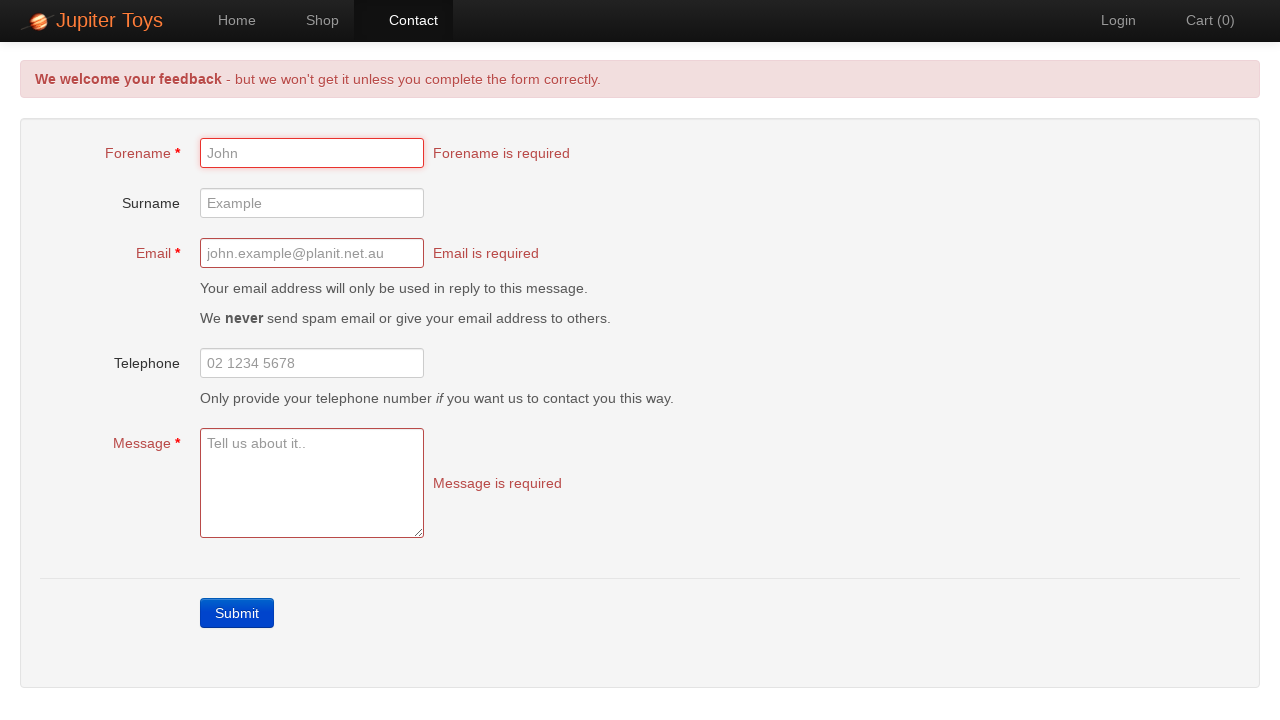

Filled in forename field with 'Rishabh' on #forename
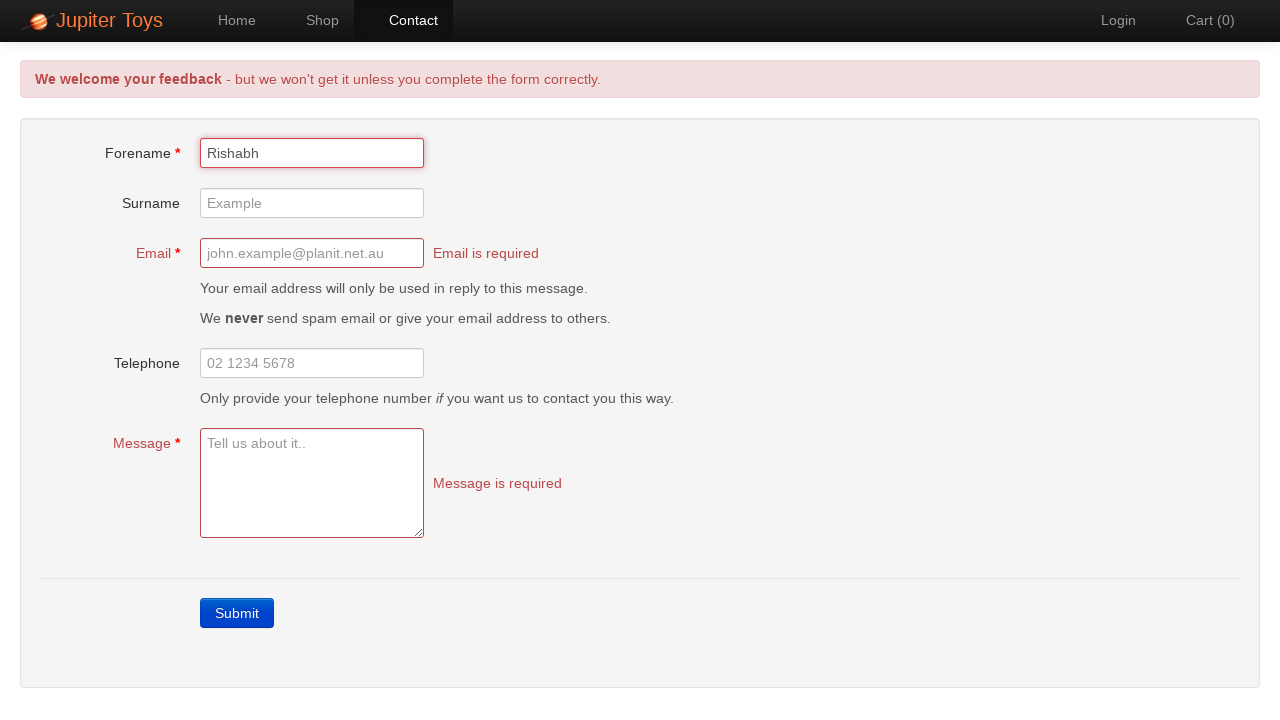

Filled in email field with 'email@gmail.com' on #email
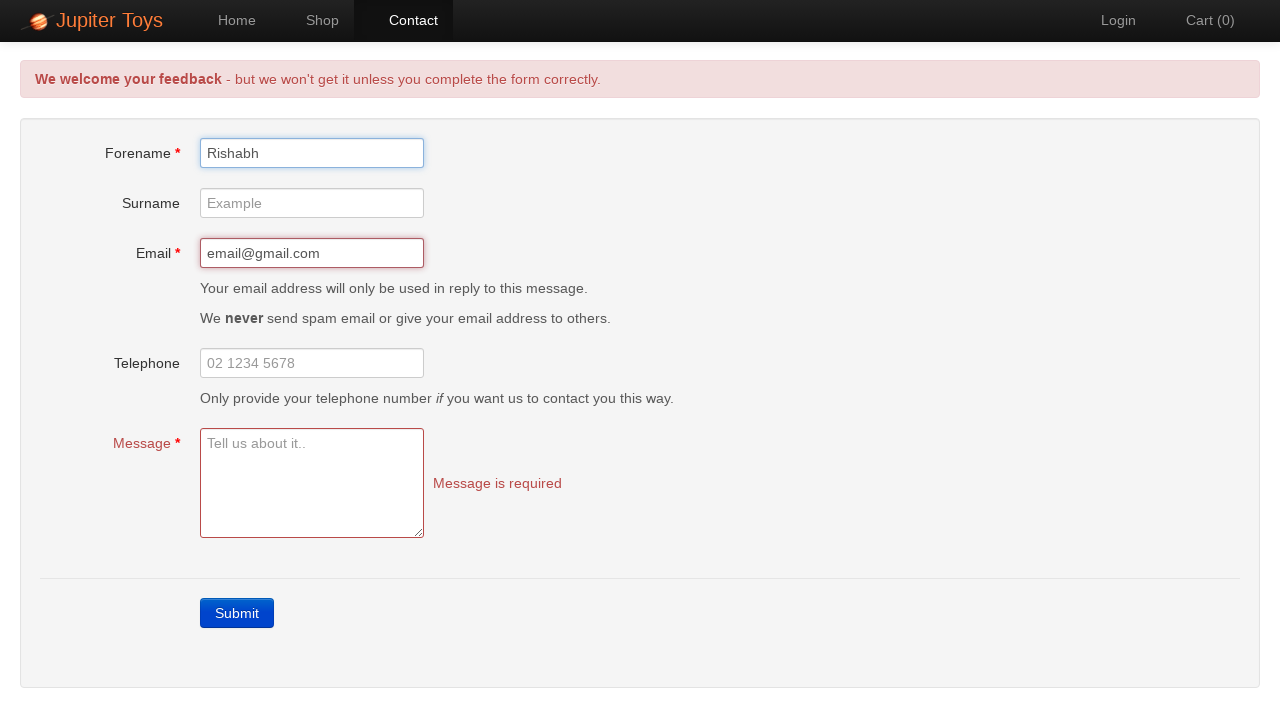

Filled in message field with 'hello' on #message
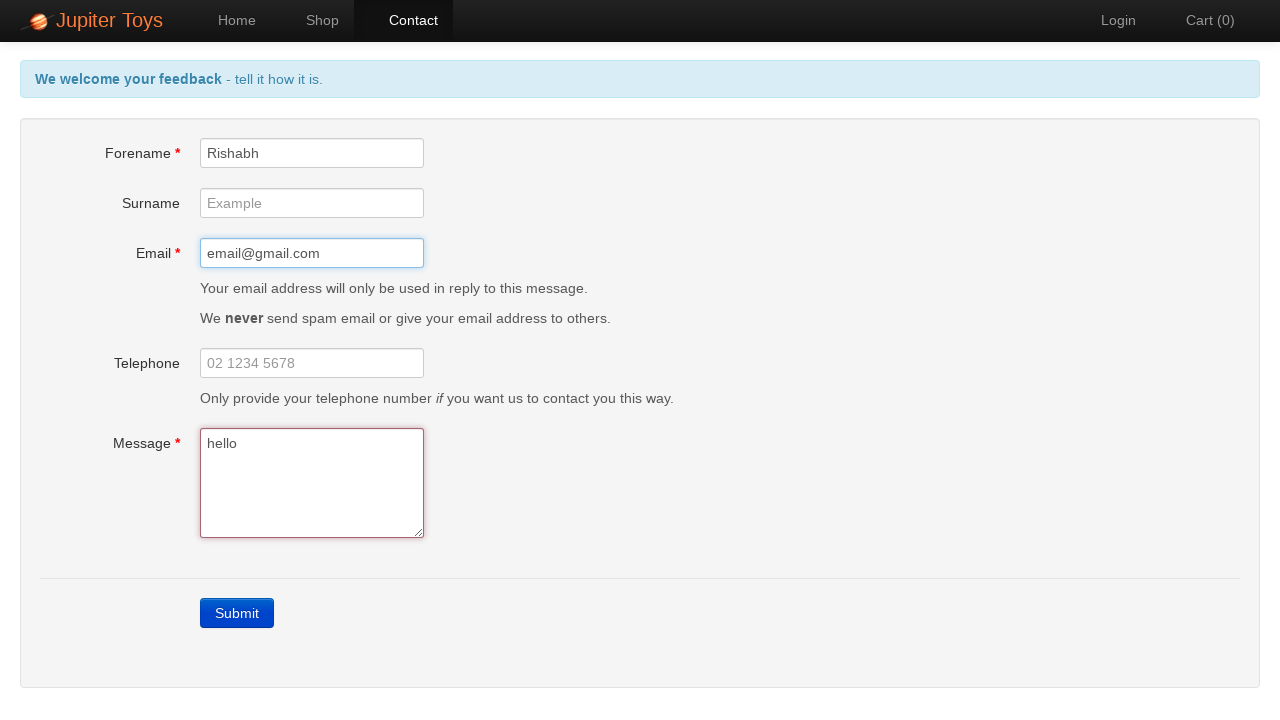

Success message appeared after form submission with required fields
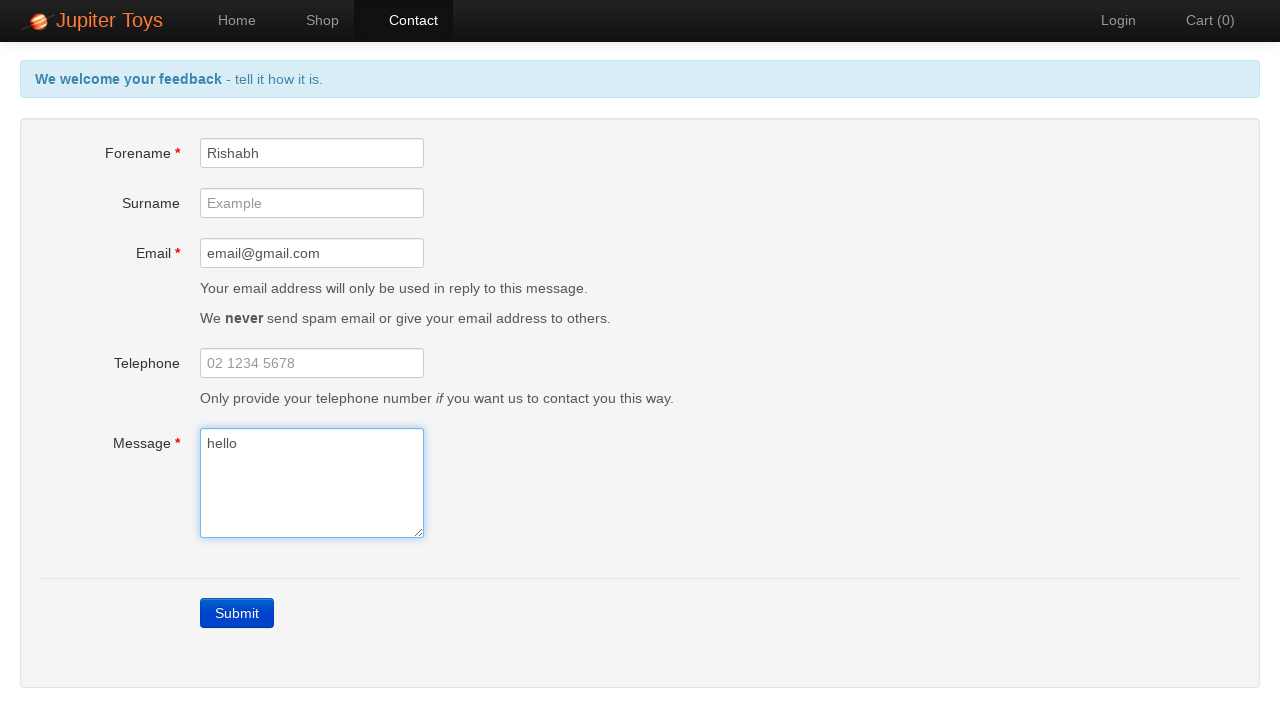

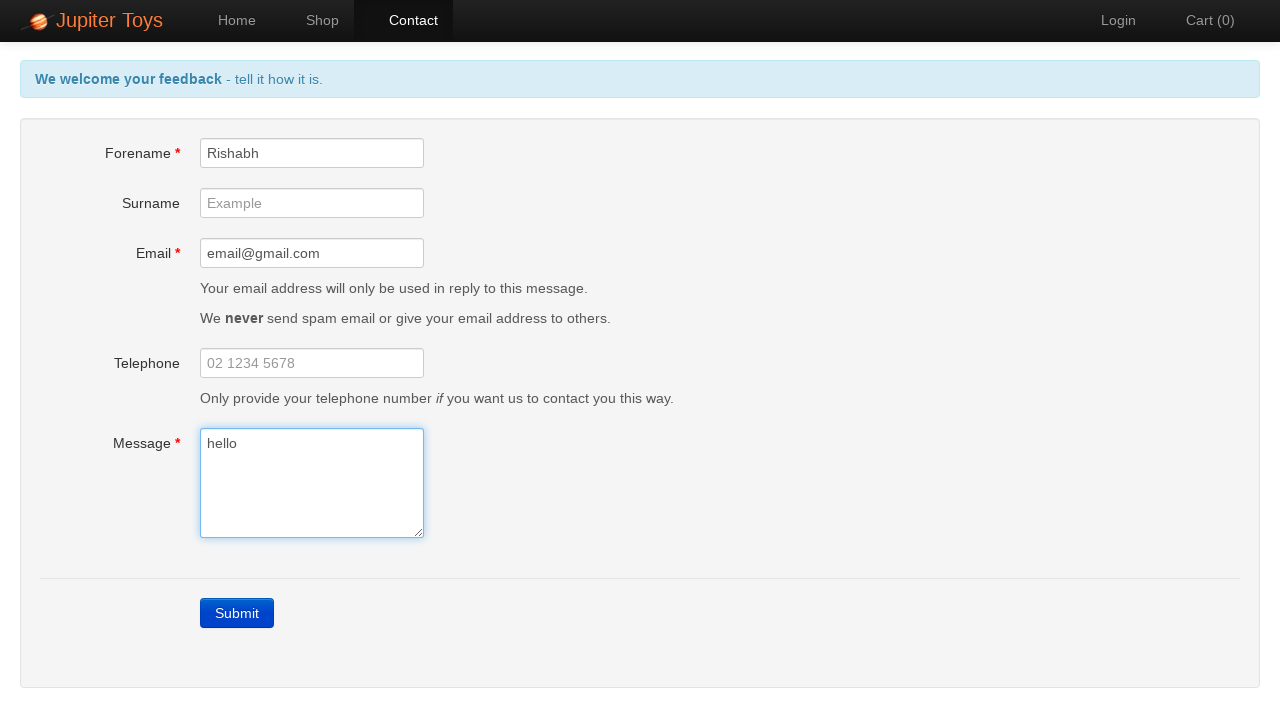